Tests filtering to display only active (incomplete) todo items

Starting URL: https://demo.playwright.dev/todomvc

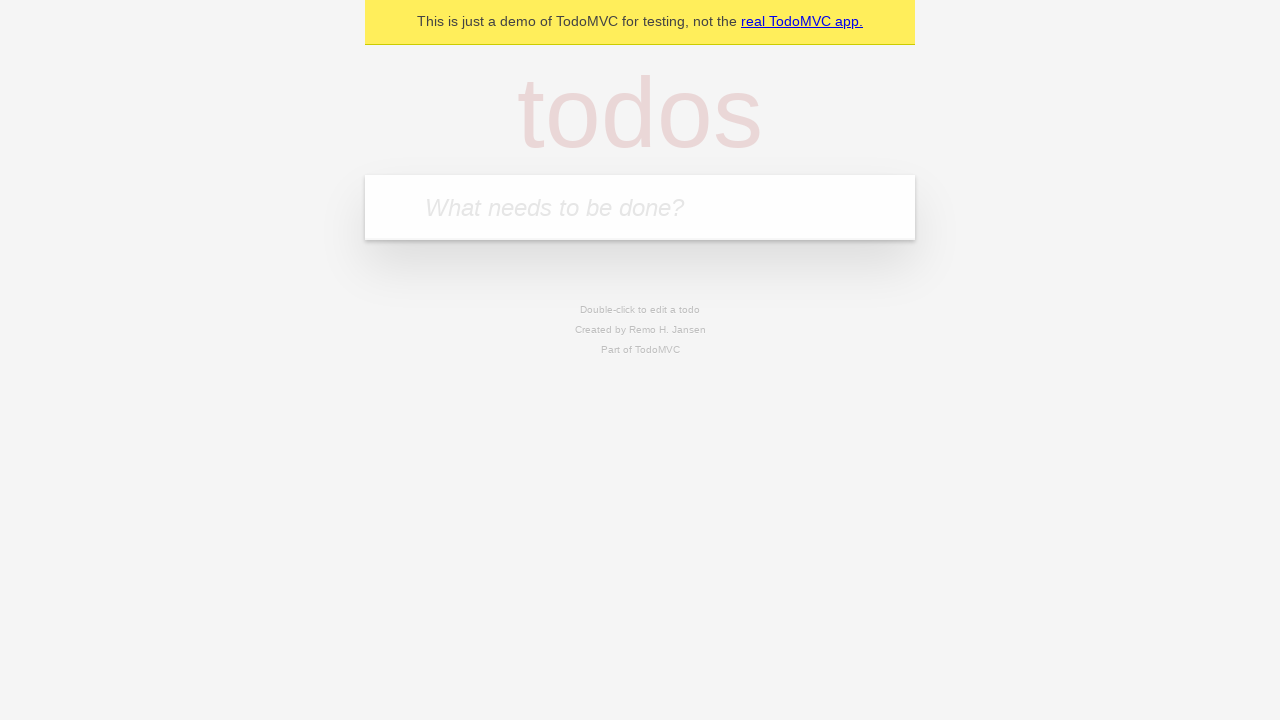

Filled todo input with 'buy some cheese' on internal:attr=[placeholder="What needs to be done?"i]
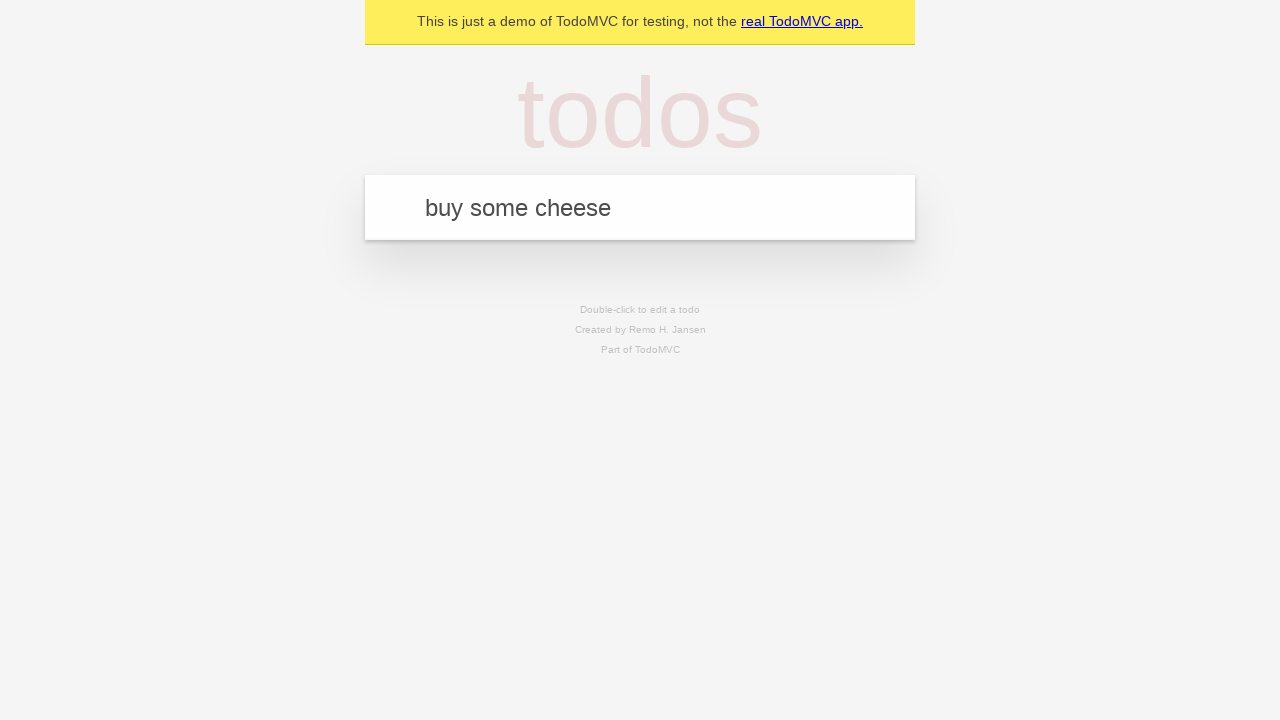

Pressed Enter to add first todo on internal:attr=[placeholder="What needs to be done?"i]
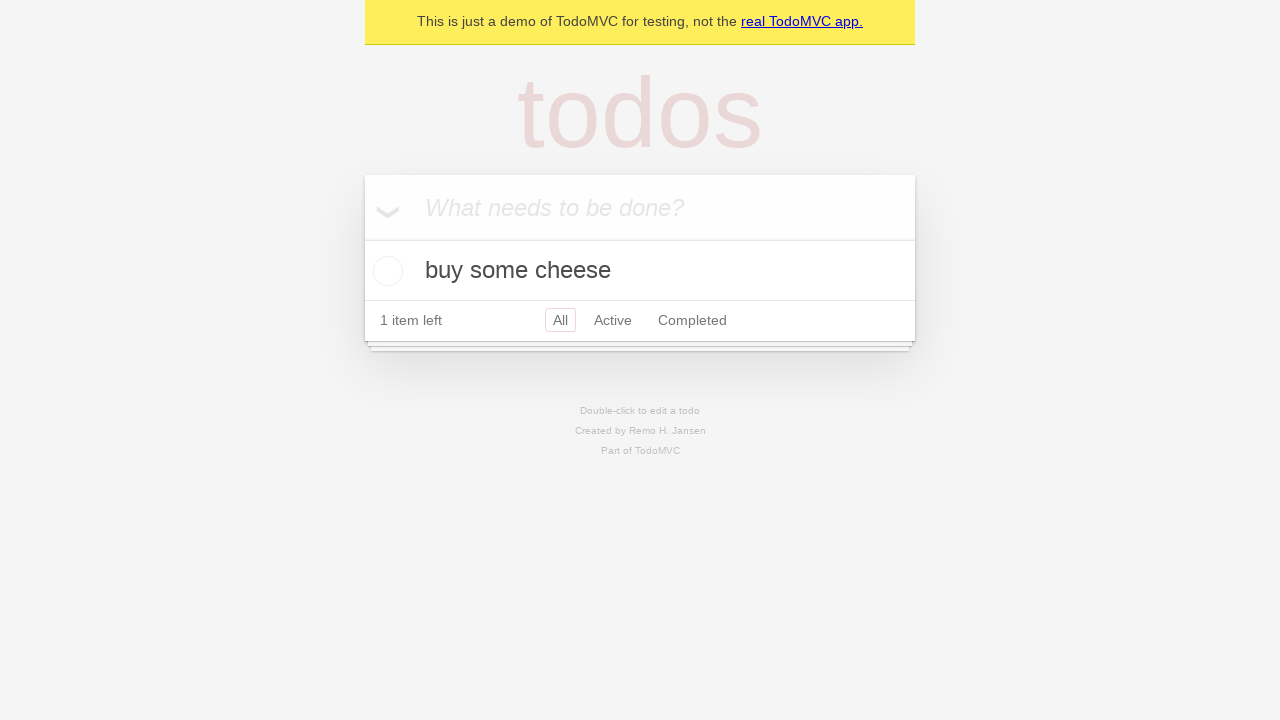

Filled todo input with 'feed the cat' on internal:attr=[placeholder="What needs to be done?"i]
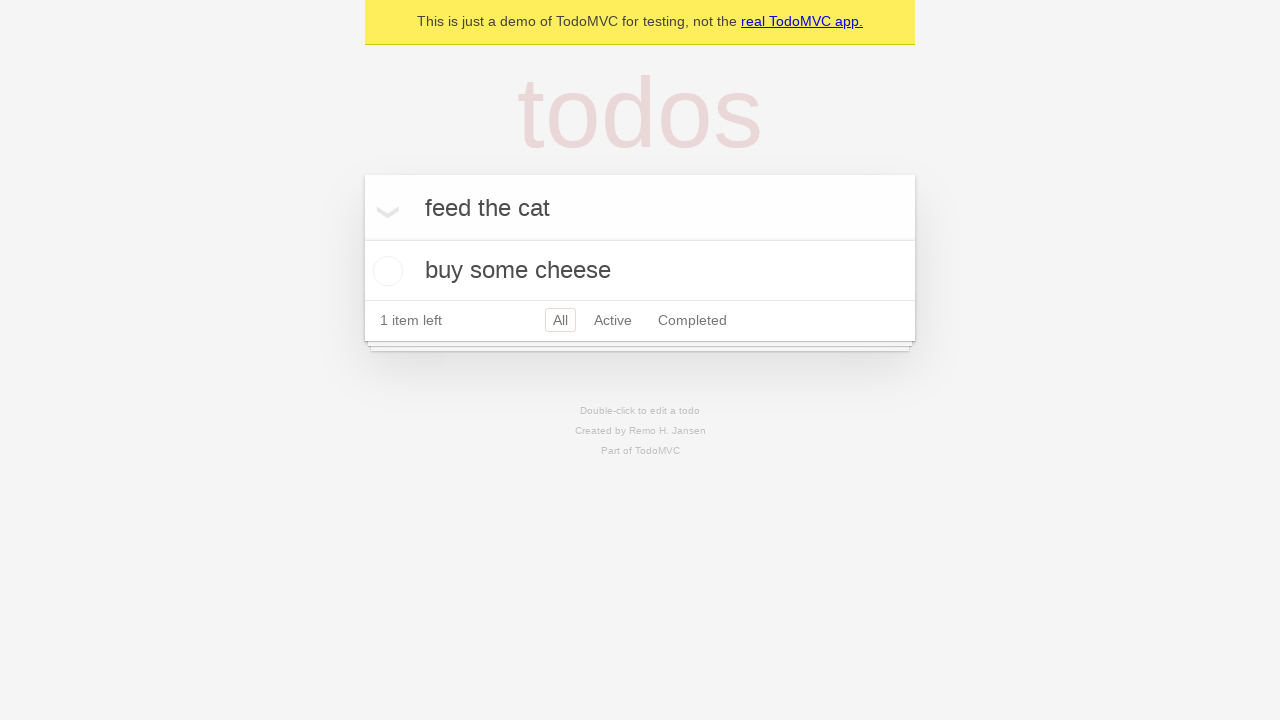

Pressed Enter to add second todo on internal:attr=[placeholder="What needs to be done?"i]
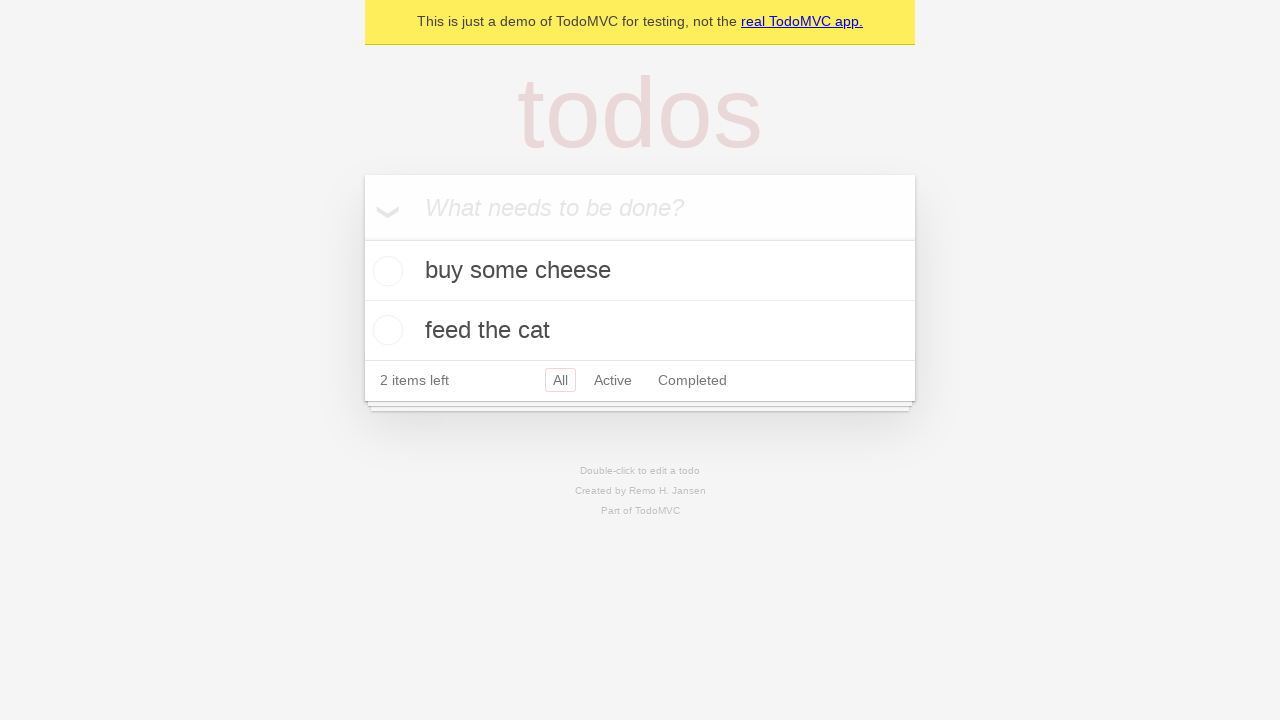

Filled todo input with 'book a doctors appointment' on internal:attr=[placeholder="What needs to be done?"i]
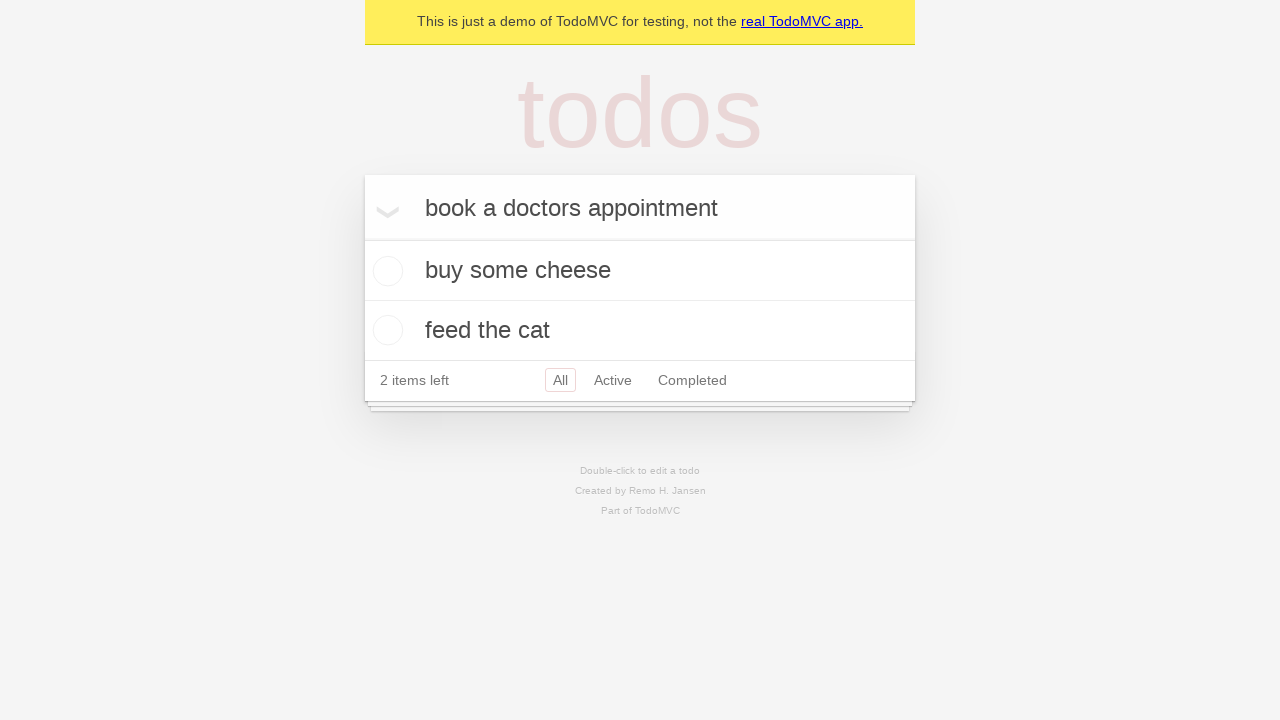

Pressed Enter to add third todo on internal:attr=[placeholder="What needs to be done?"i]
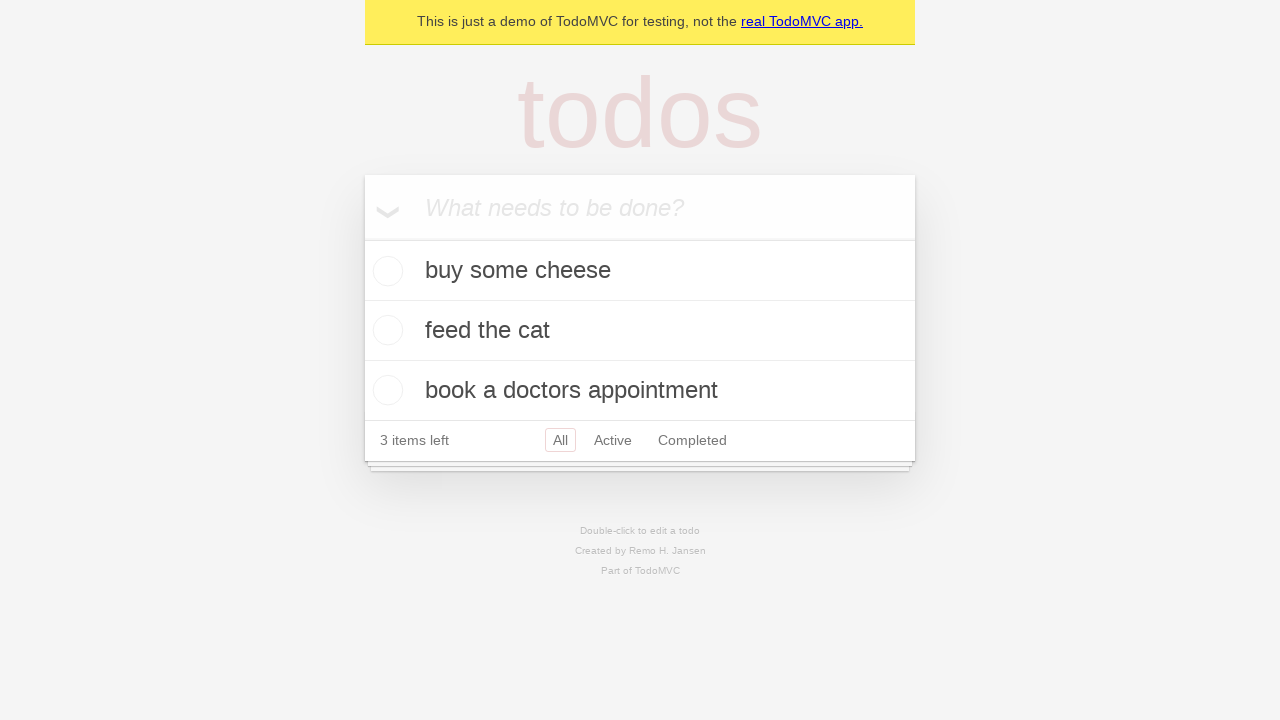

Checked the second todo item (marked as complete) at (385, 330) on internal:testid=[data-testid="todo-item"s] >> nth=1 >> internal:role=checkbox
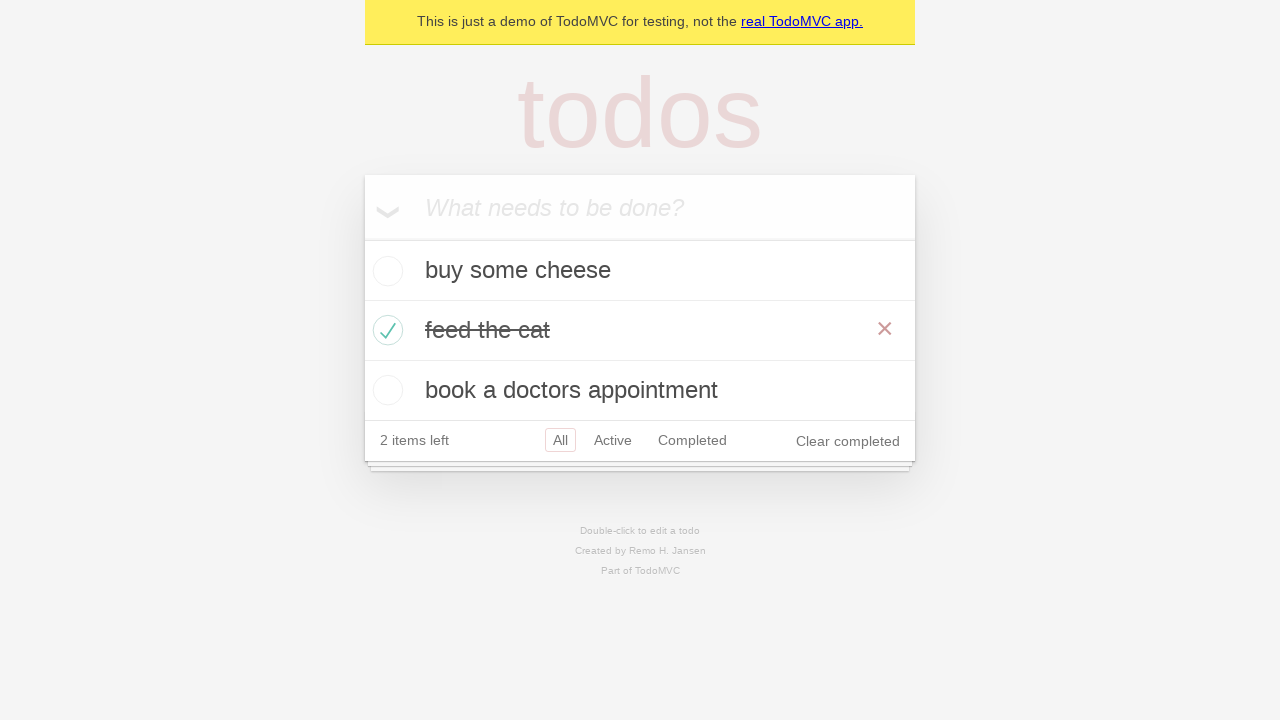

Clicked Active filter to display only incomplete todos at (613, 440) on internal:role=link[name="Active"i]
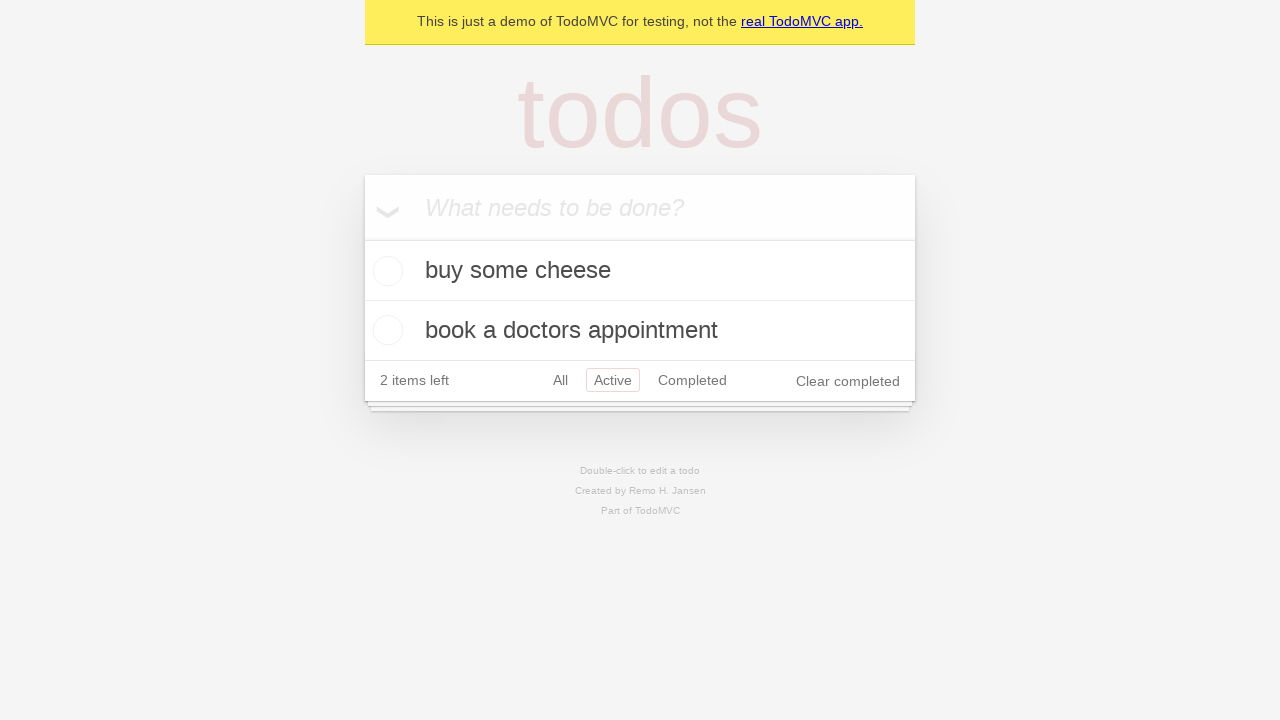

Waited for Active filter to apply
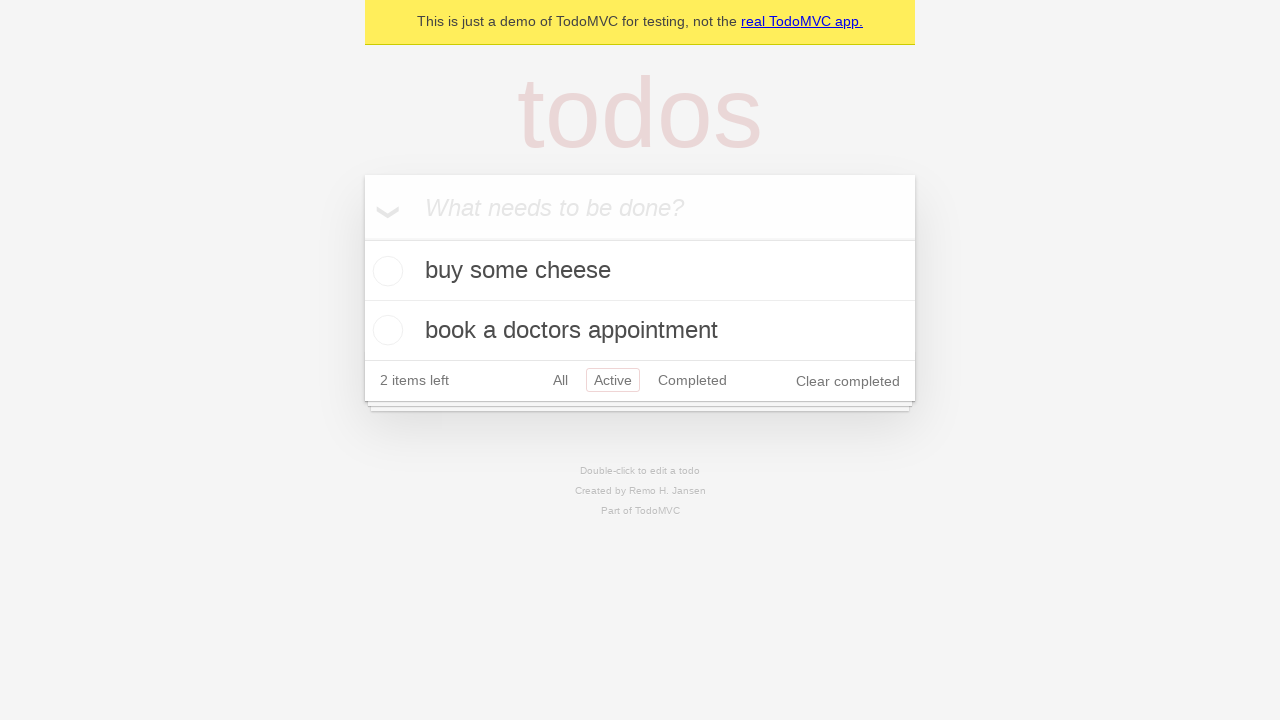

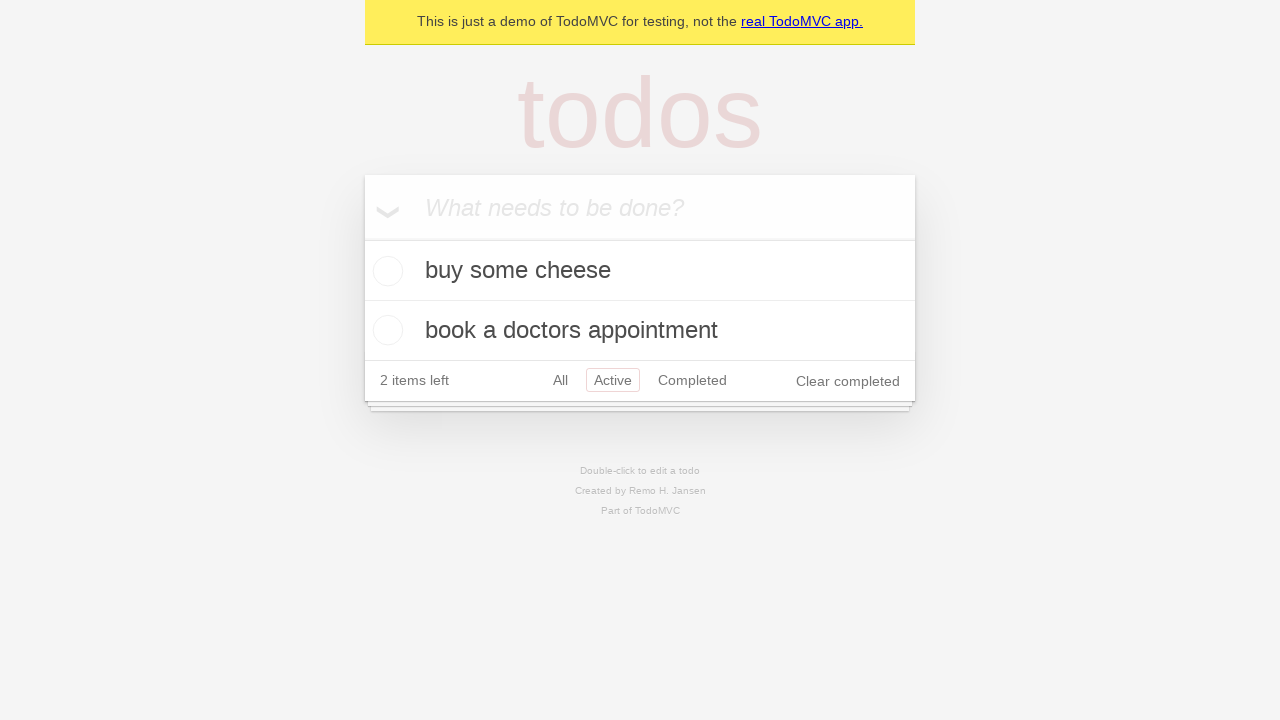